Tests that the currently applied filter link is highlighted with the "selected" class

Starting URL: https://demo.playwright.dev/todomvc

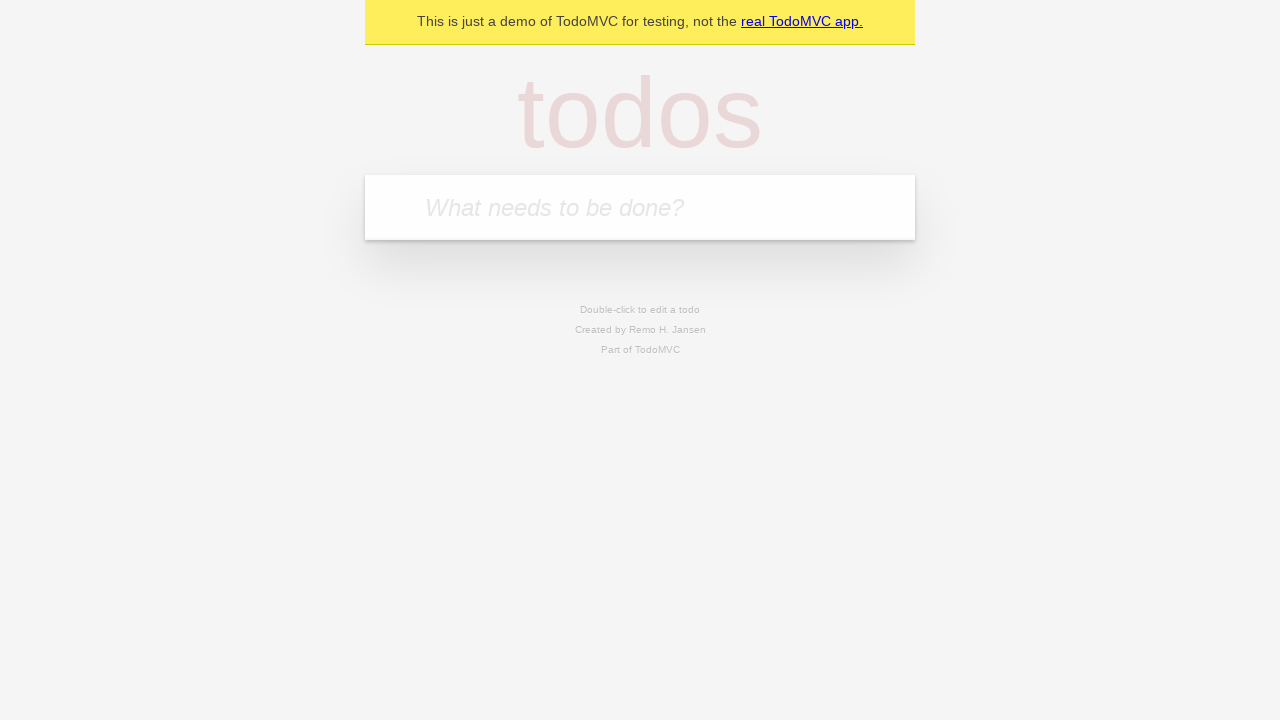

Filled todo input with 'buy some cheese' on internal:attr=[placeholder="What needs to be done?"i]
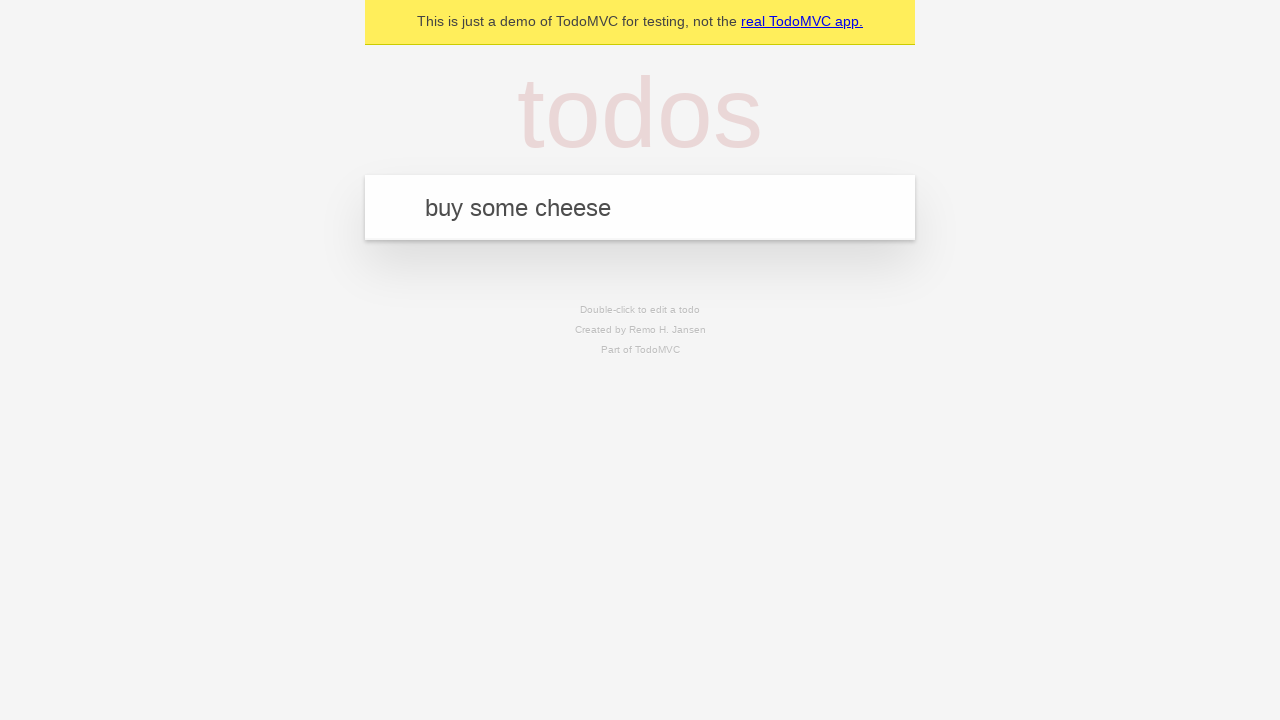

Pressed Enter to create todo 'buy some cheese' on internal:attr=[placeholder="What needs to be done?"i]
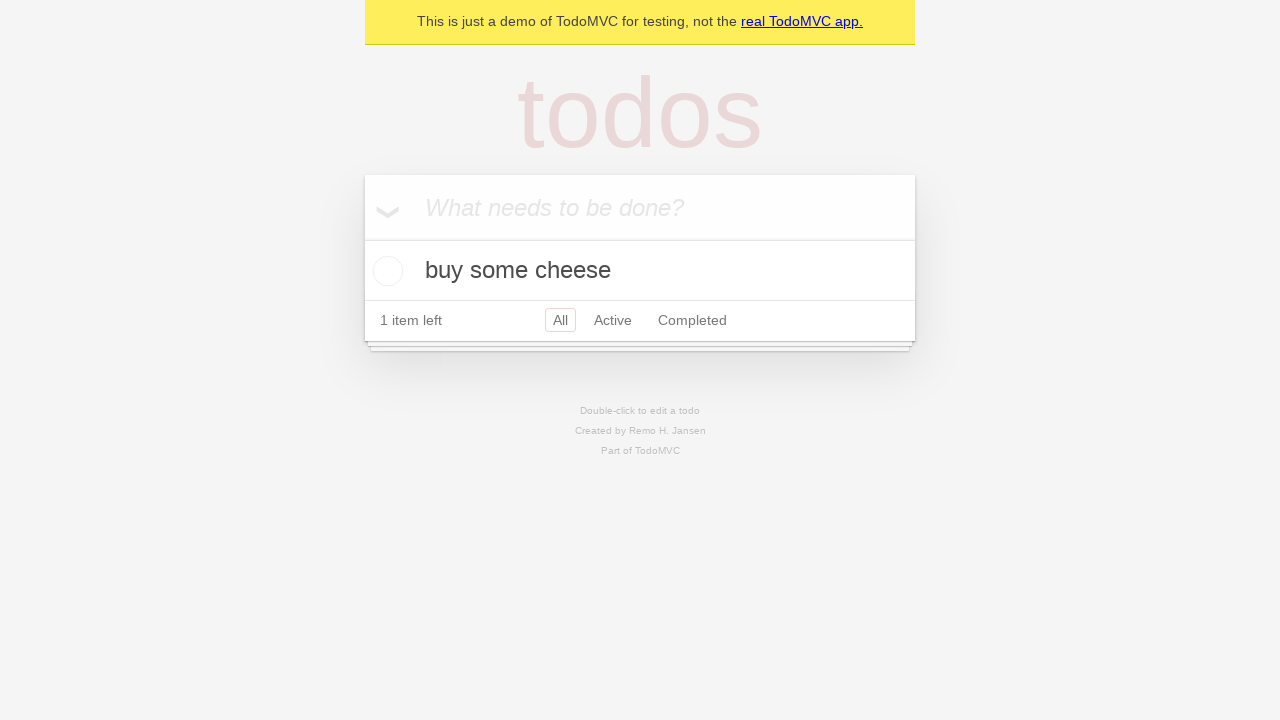

Filled todo input with 'feed the cat' on internal:attr=[placeholder="What needs to be done?"i]
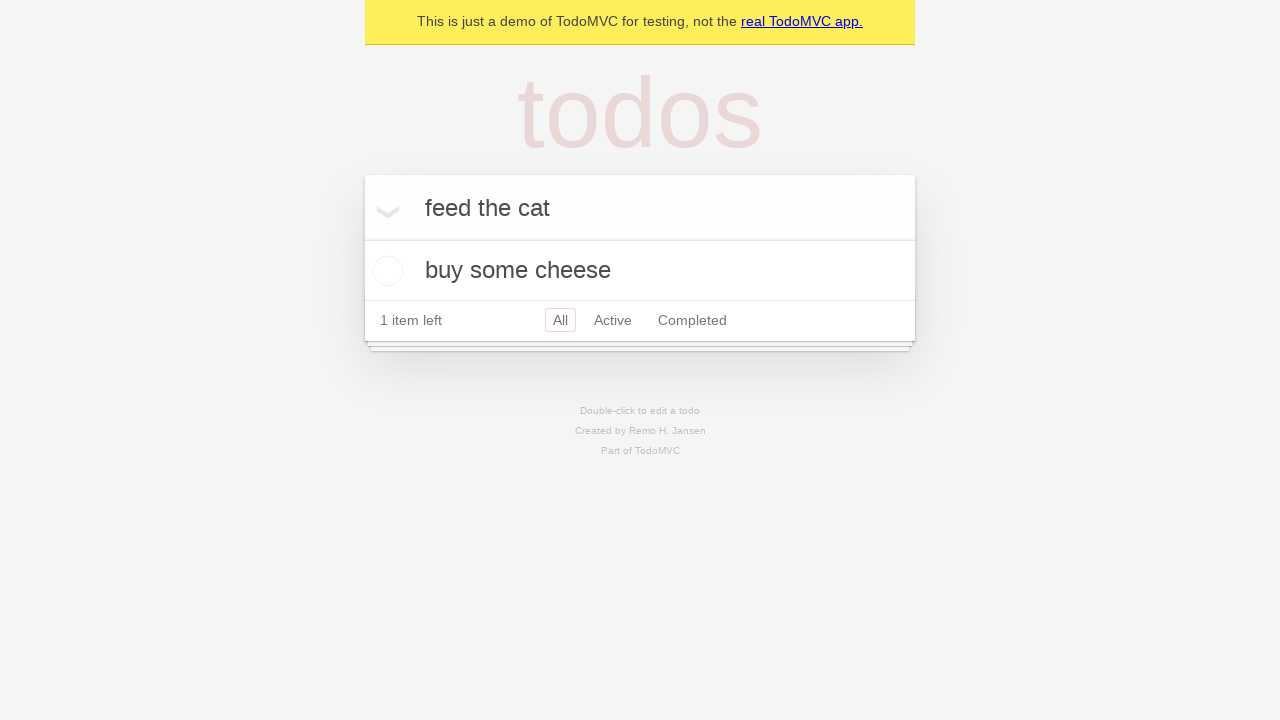

Pressed Enter to create todo 'feed the cat' on internal:attr=[placeholder="What needs to be done?"i]
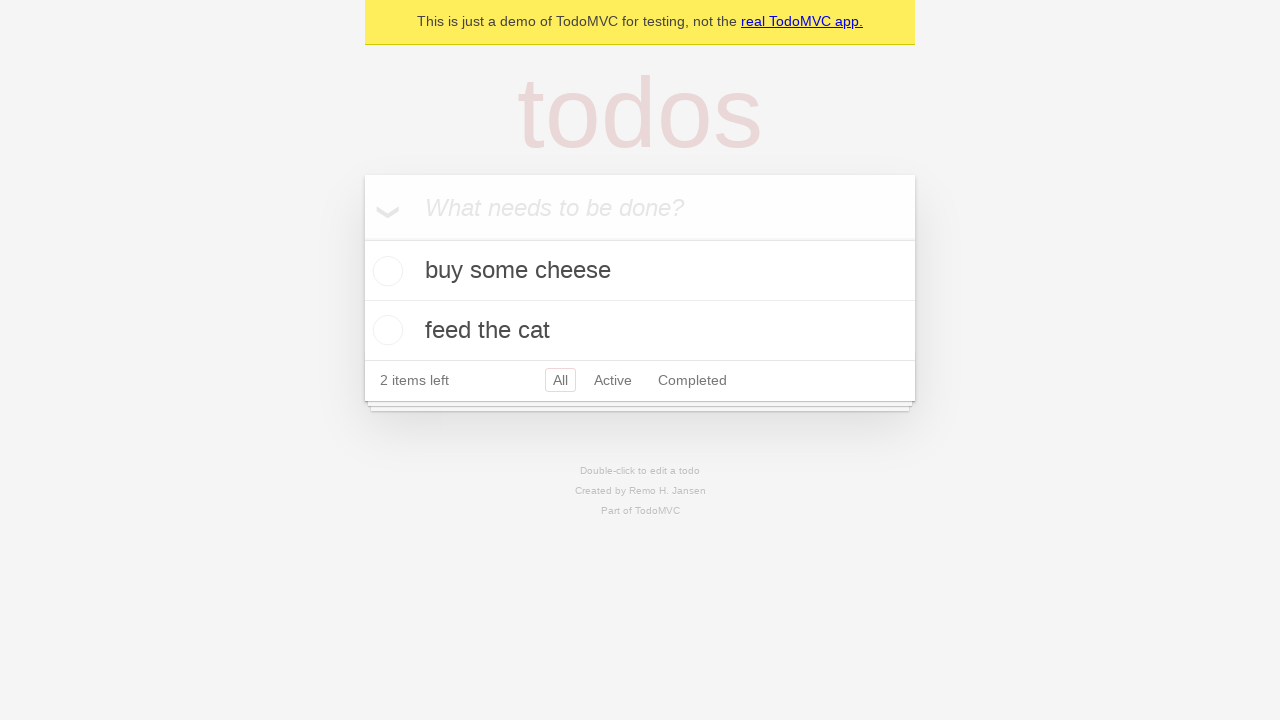

Filled todo input with 'book a doctors appointment' on internal:attr=[placeholder="What needs to be done?"i]
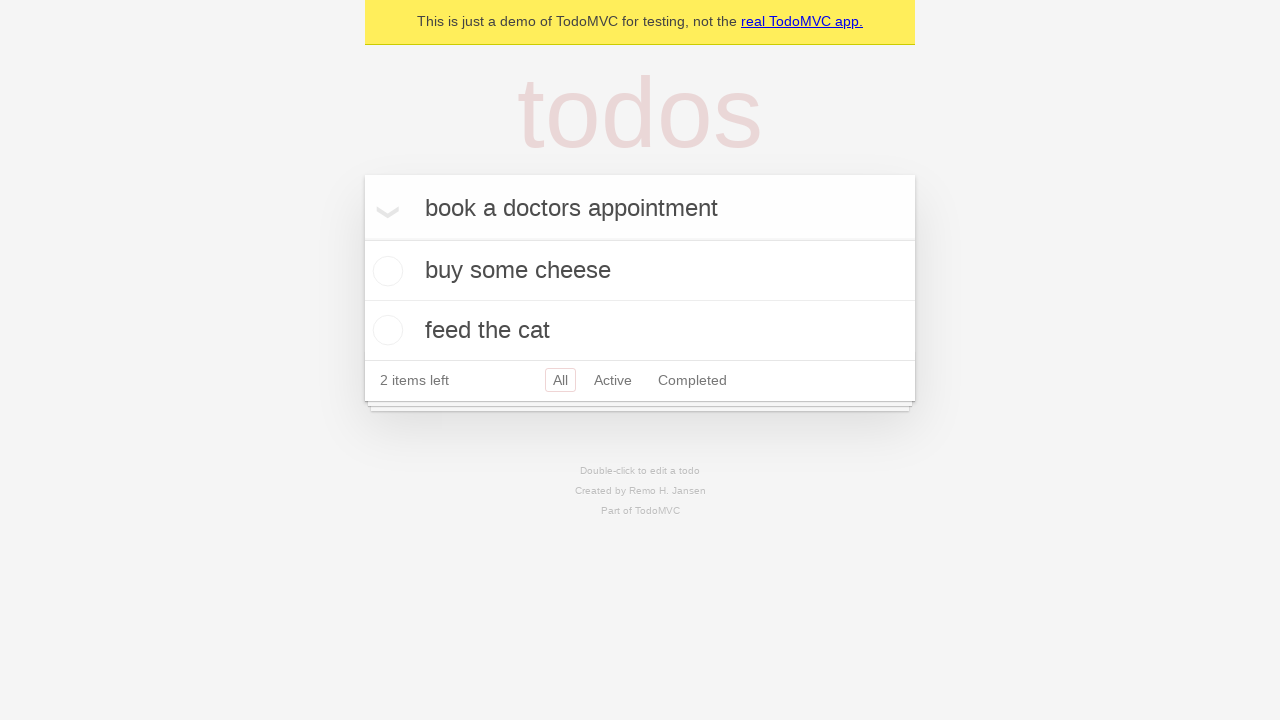

Pressed Enter to create todo 'book a doctors appointment' on internal:attr=[placeholder="What needs to be done?"i]
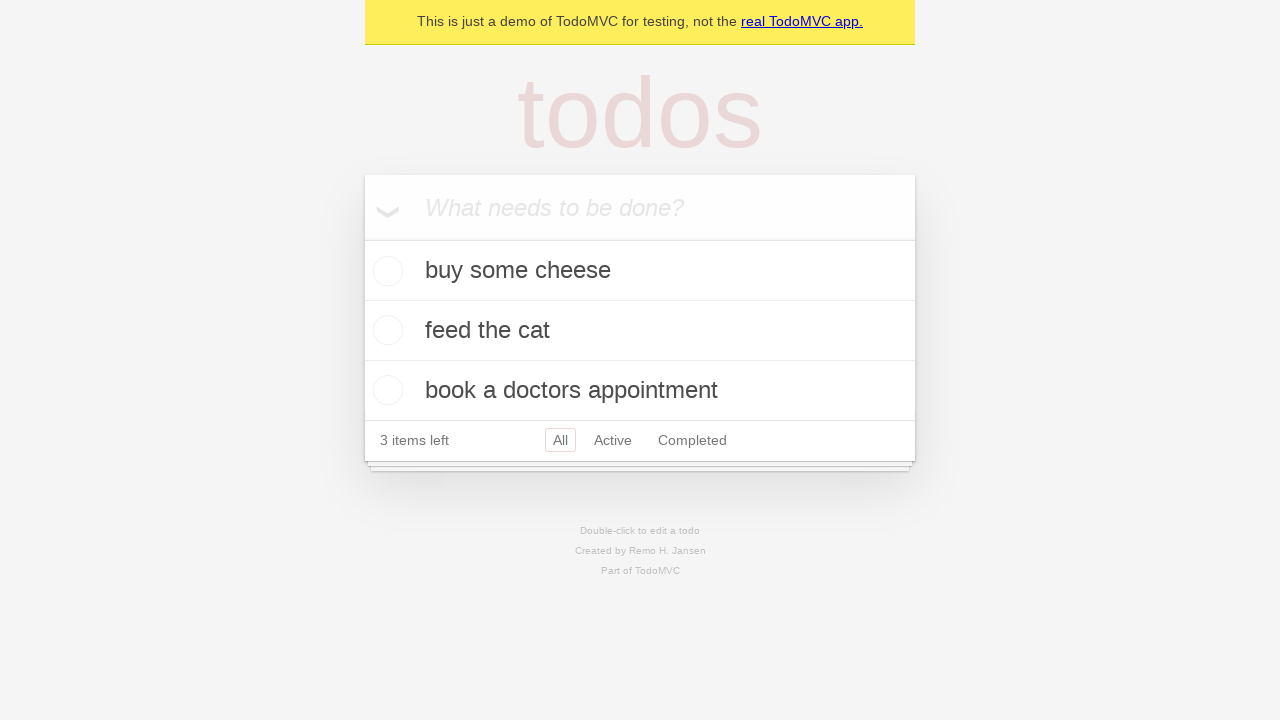

Waited for third todo item to appear
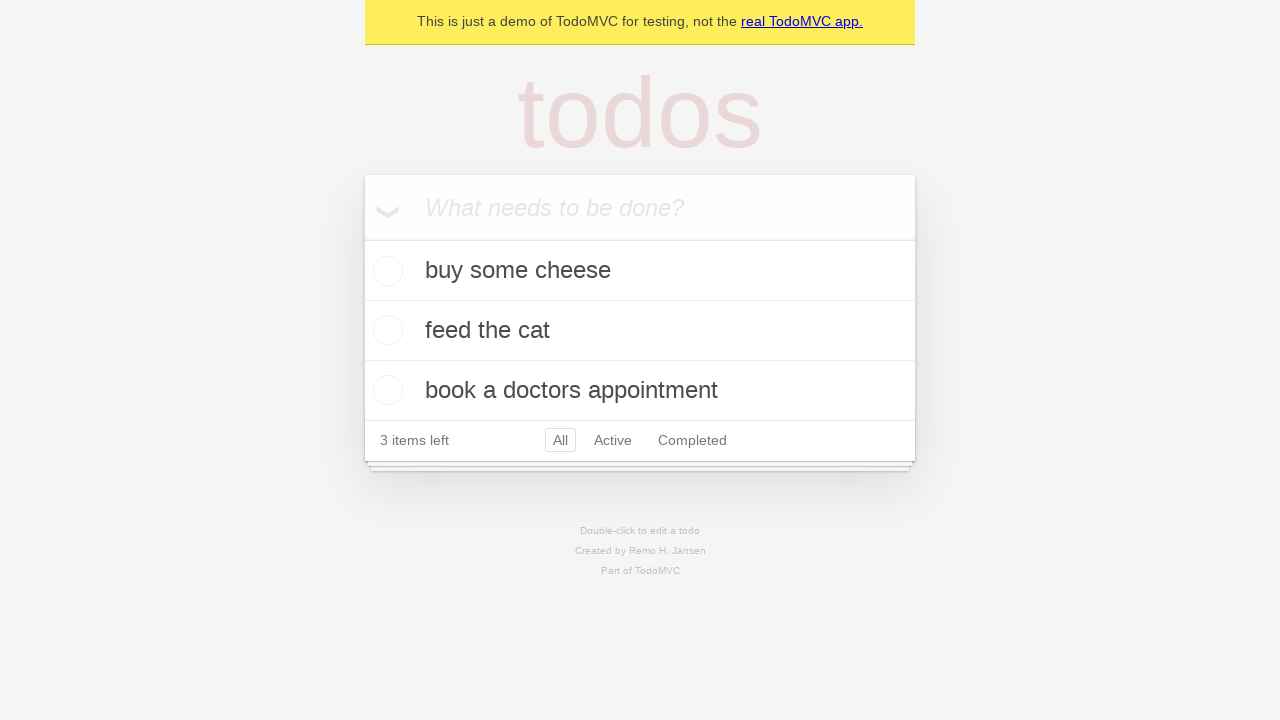

Clicked Active filter link at (613, 440) on internal:role=link[name="Active"i]
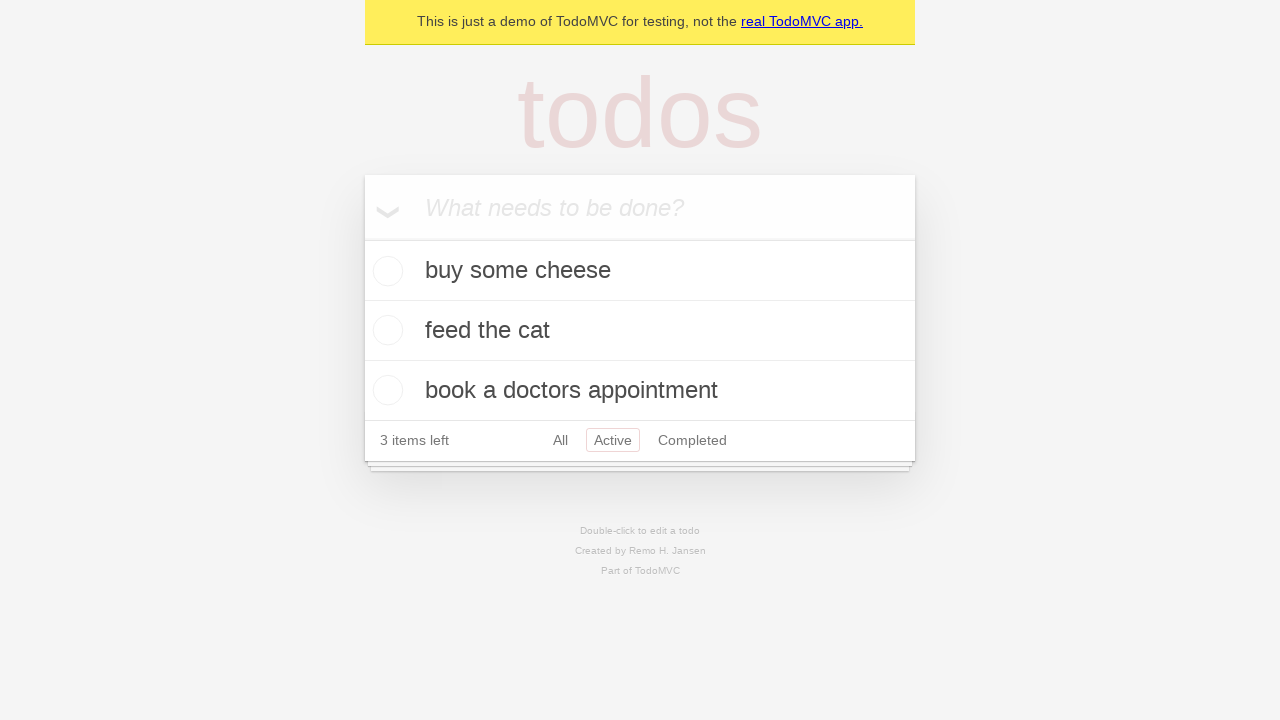

Clicked Completed filter link at (692, 440) on internal:role=link[name="Completed"i]
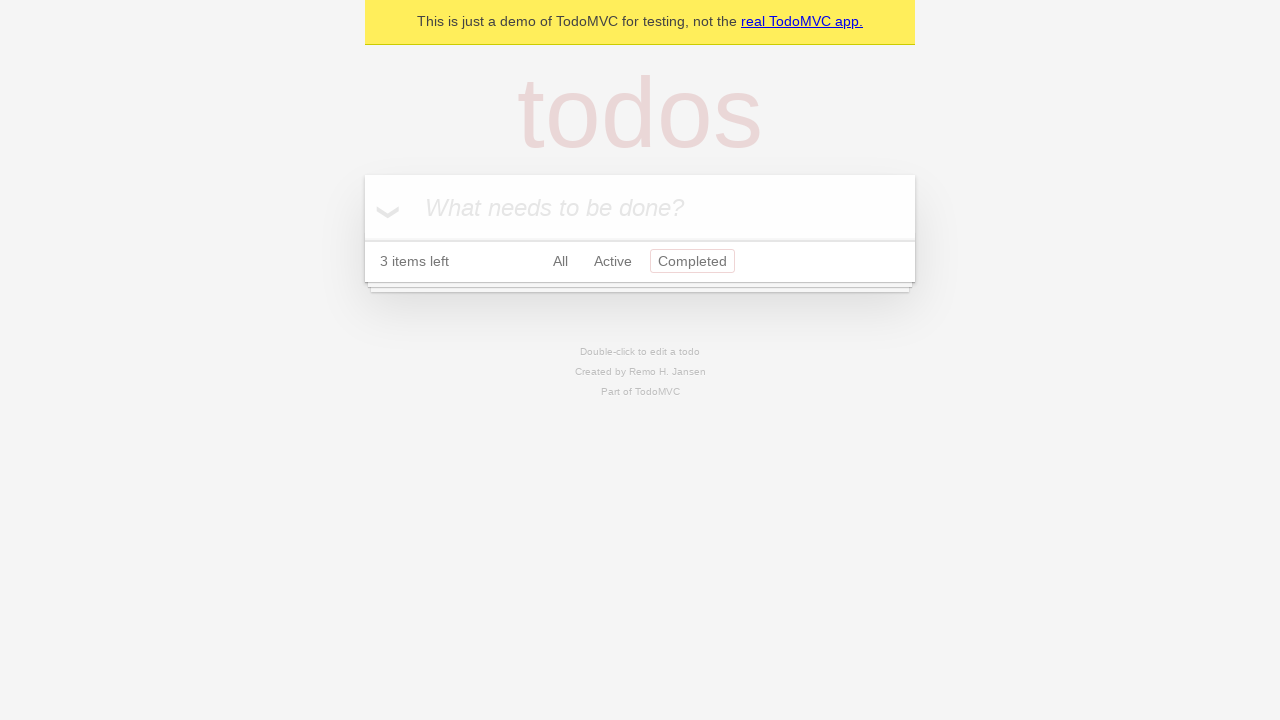

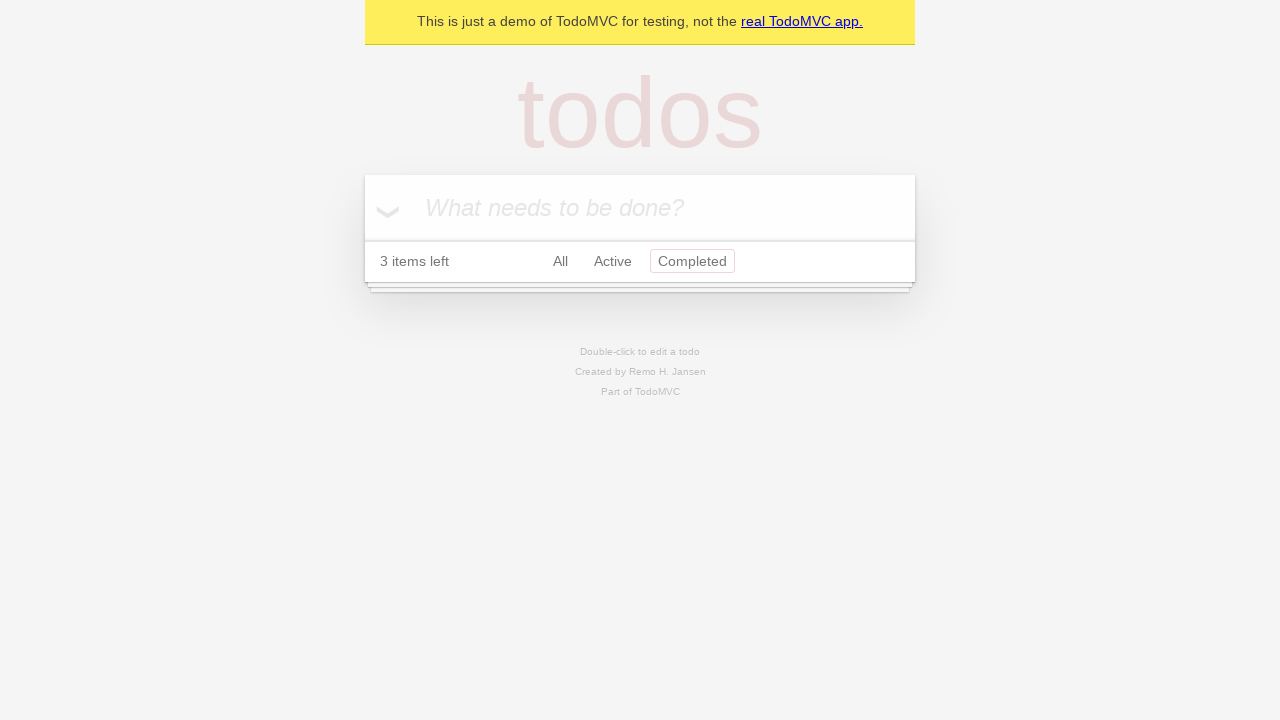